Tests drag and drop functionality by dragging an element from column A to column B

Starting URL: http://the-internet.herokuapp.com/drag_and_drop

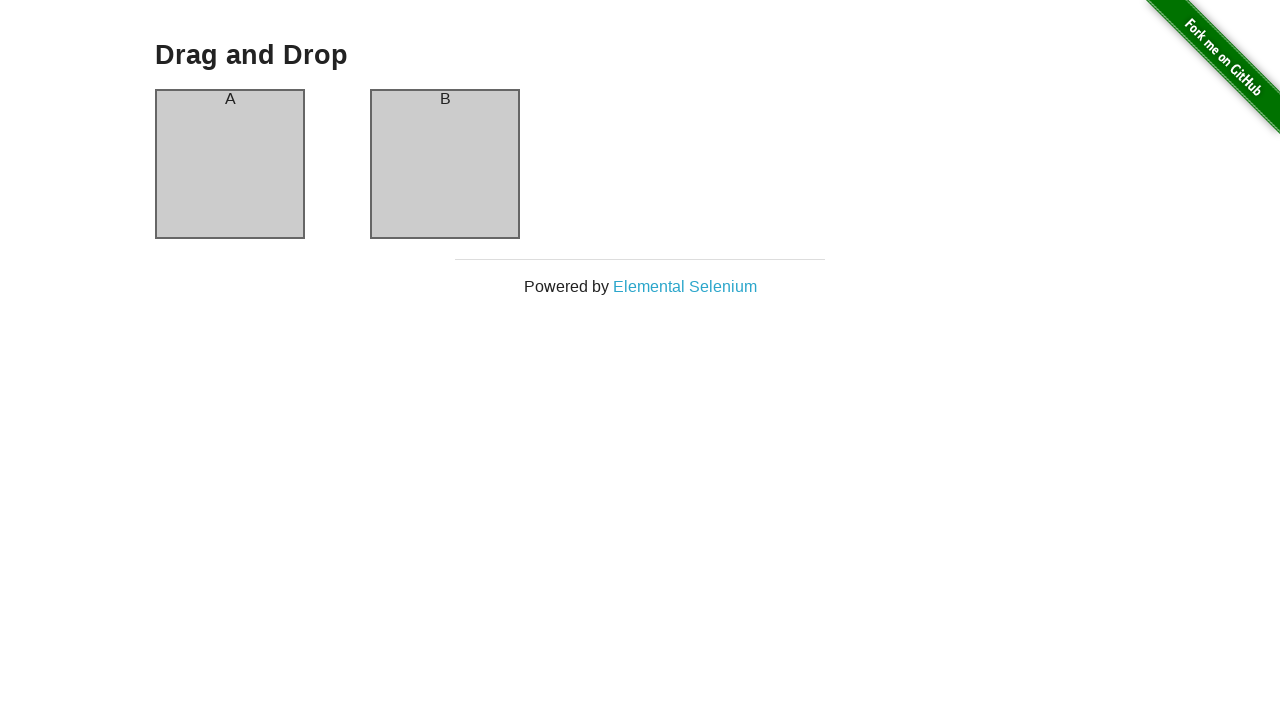

Waited for column A element to be visible
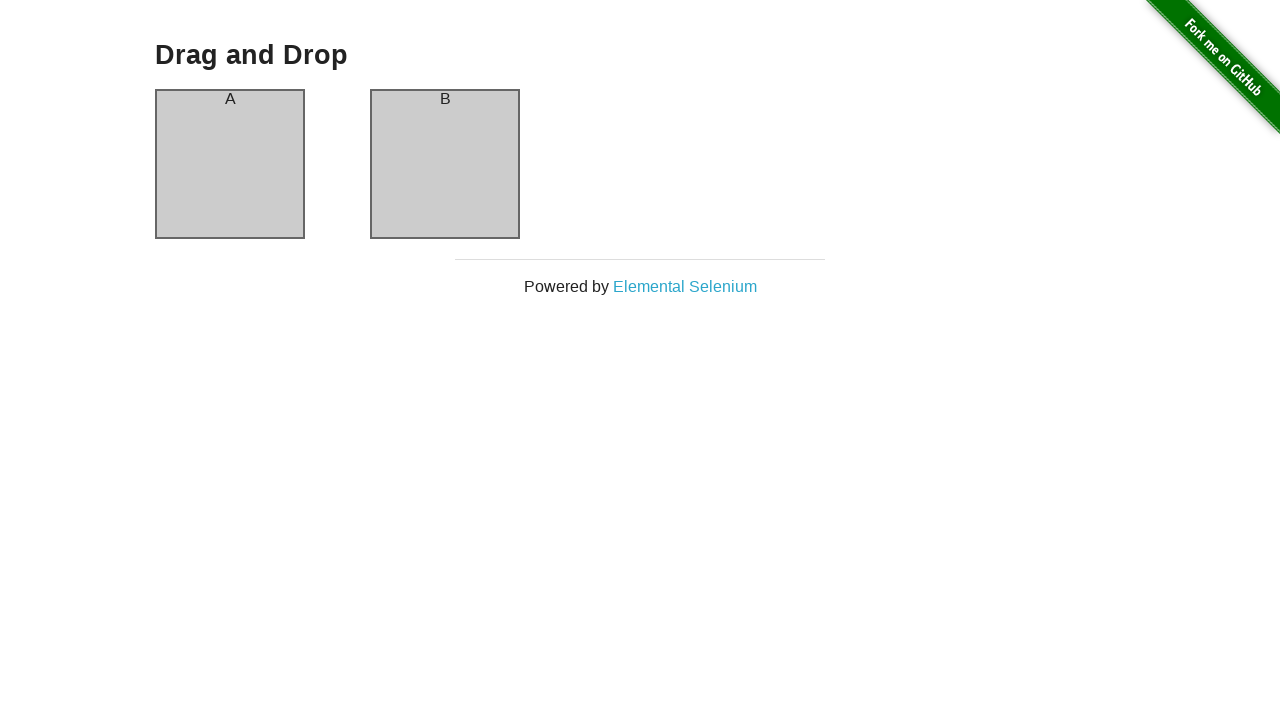

Waited for column B element to be visible
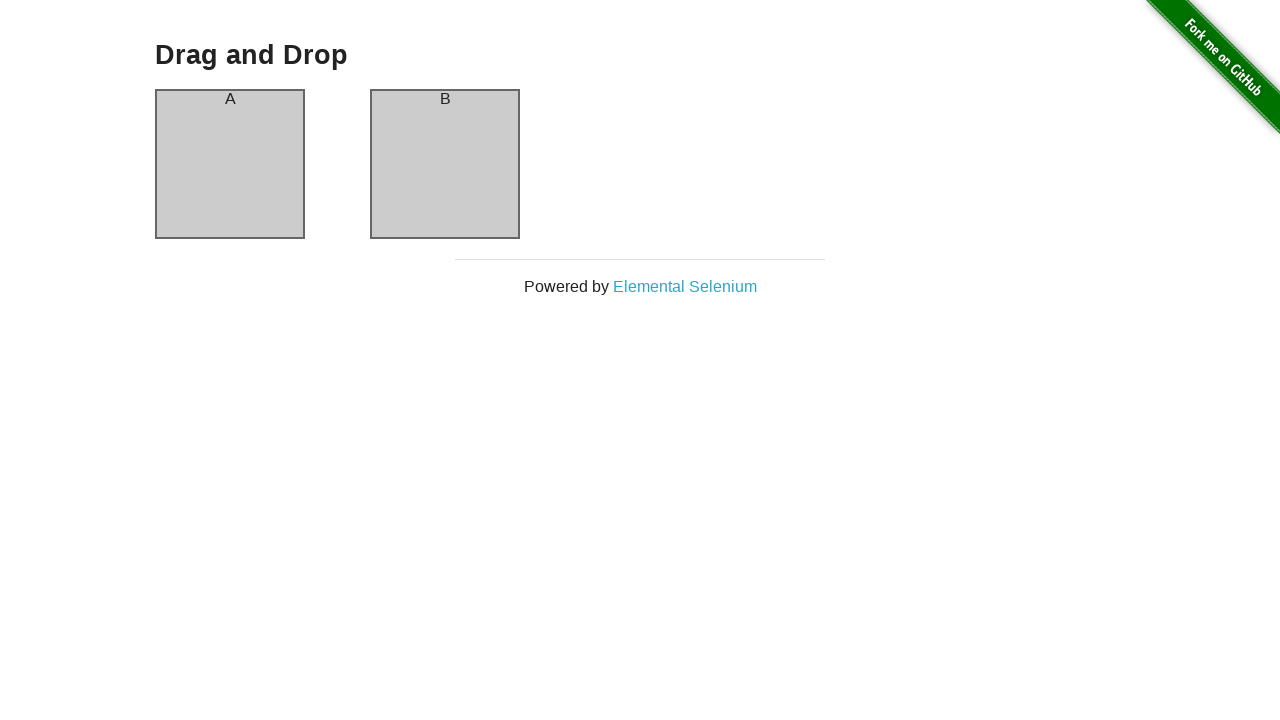

Dragged element from column A to column B at (445, 164)
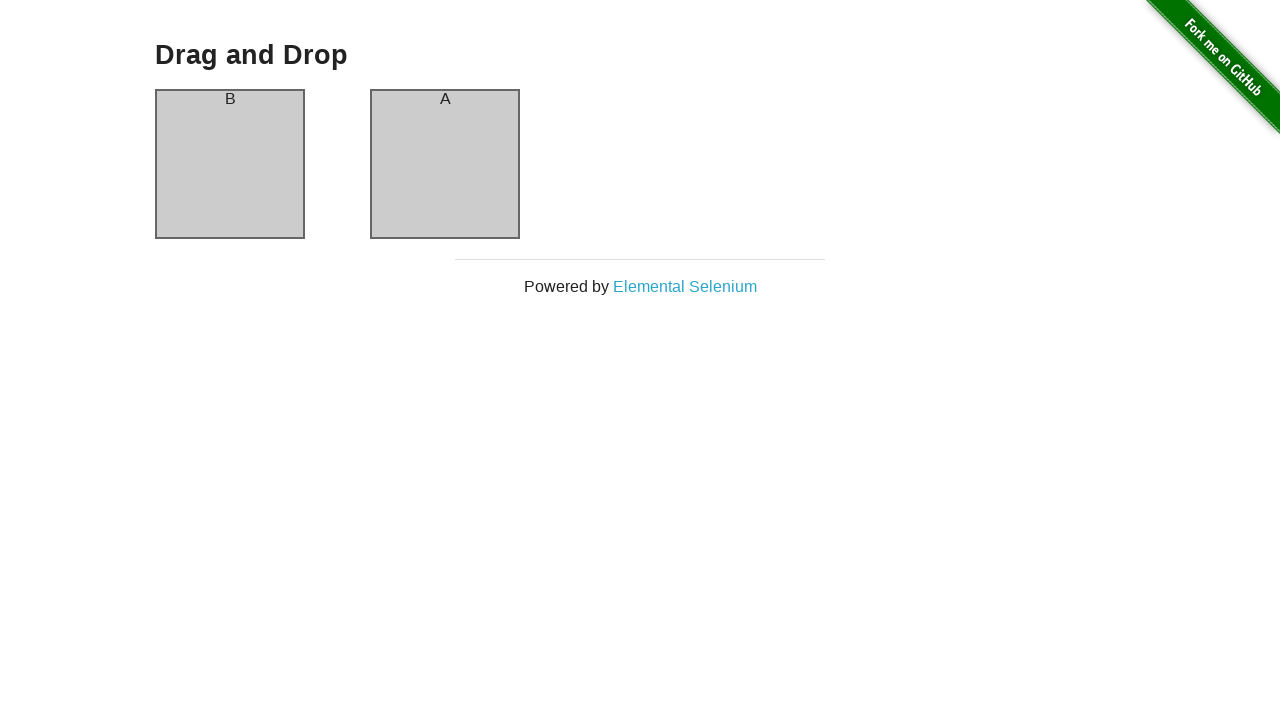

Waited 1 second to observe drag and drop result
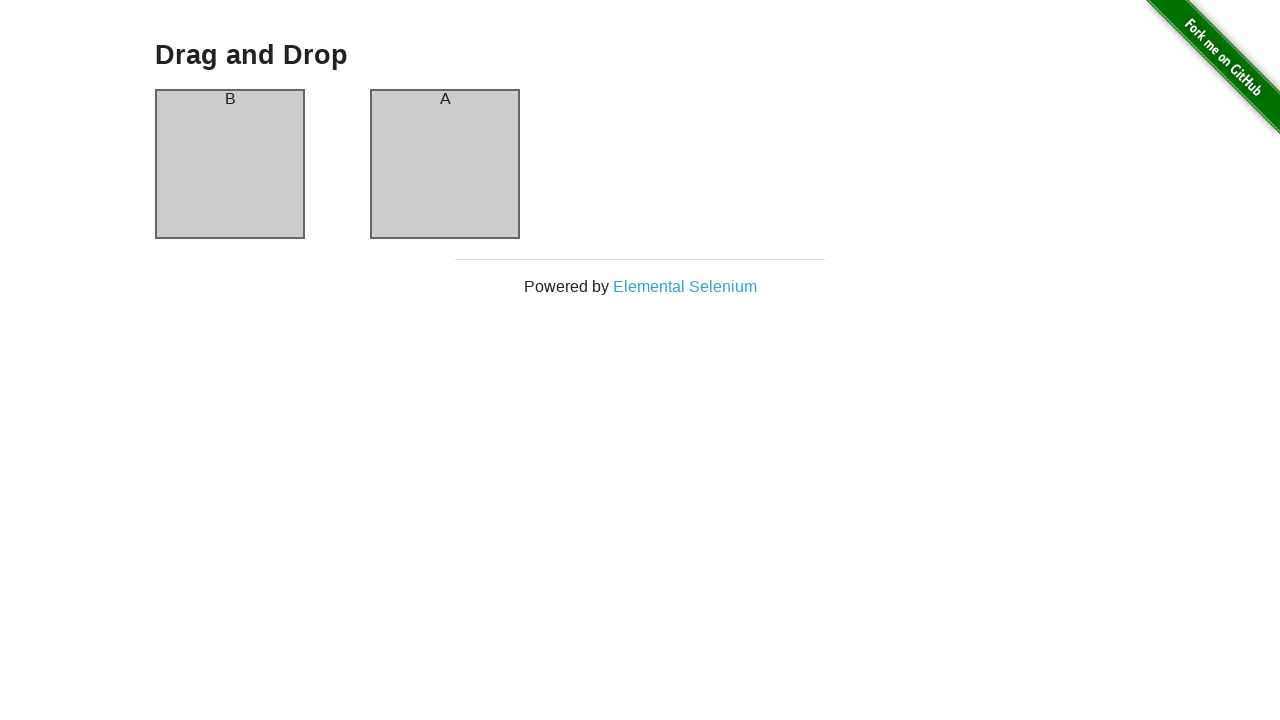

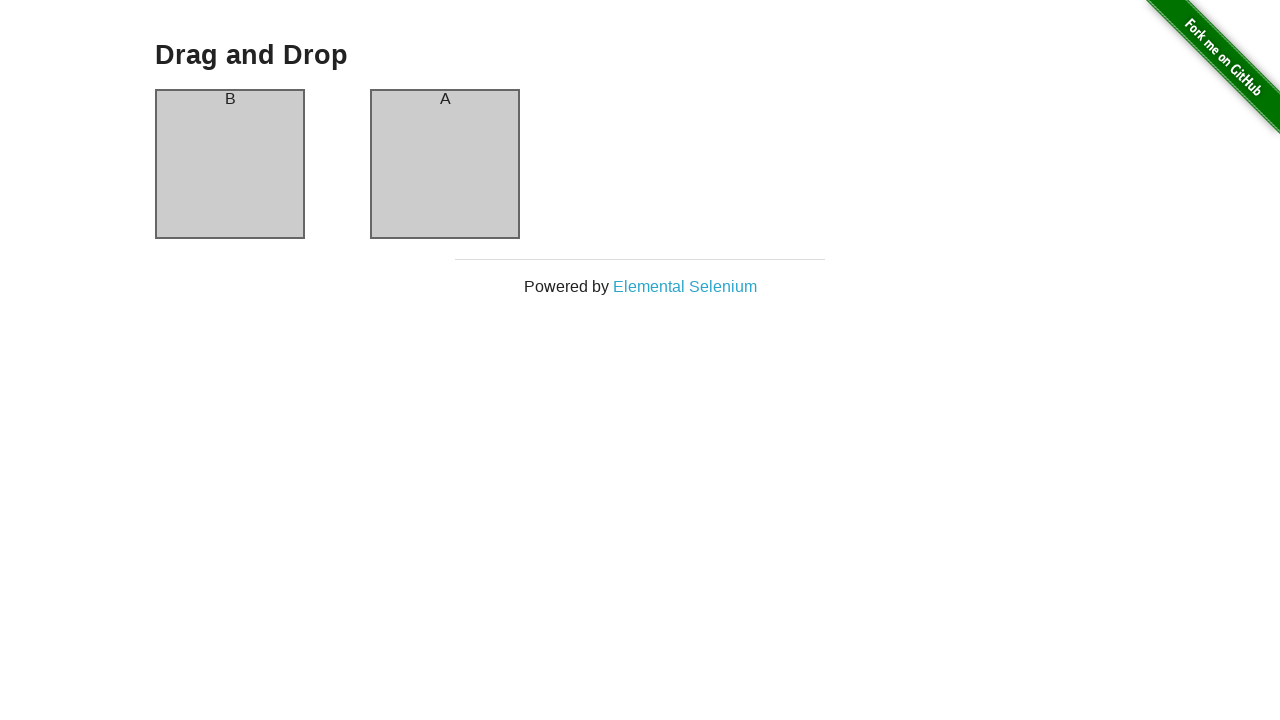